Tests prompt alert functionality by triggering a prompt dialog, entering text, accepting it, and verifying the entered text appears on the page

Starting URL: https://testautomationpractice.blogspot.com/#

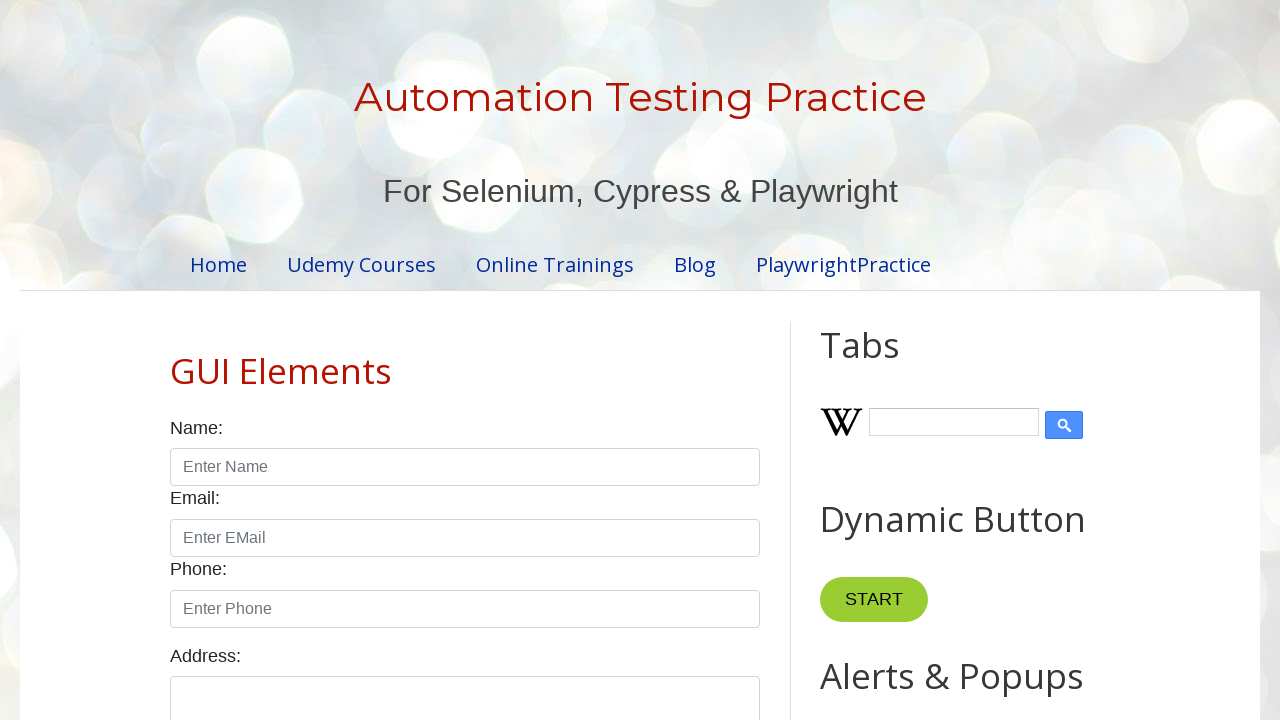

Clicked the prompt alert button at (890, 360) on xpath=//button[@id='promptBtn']
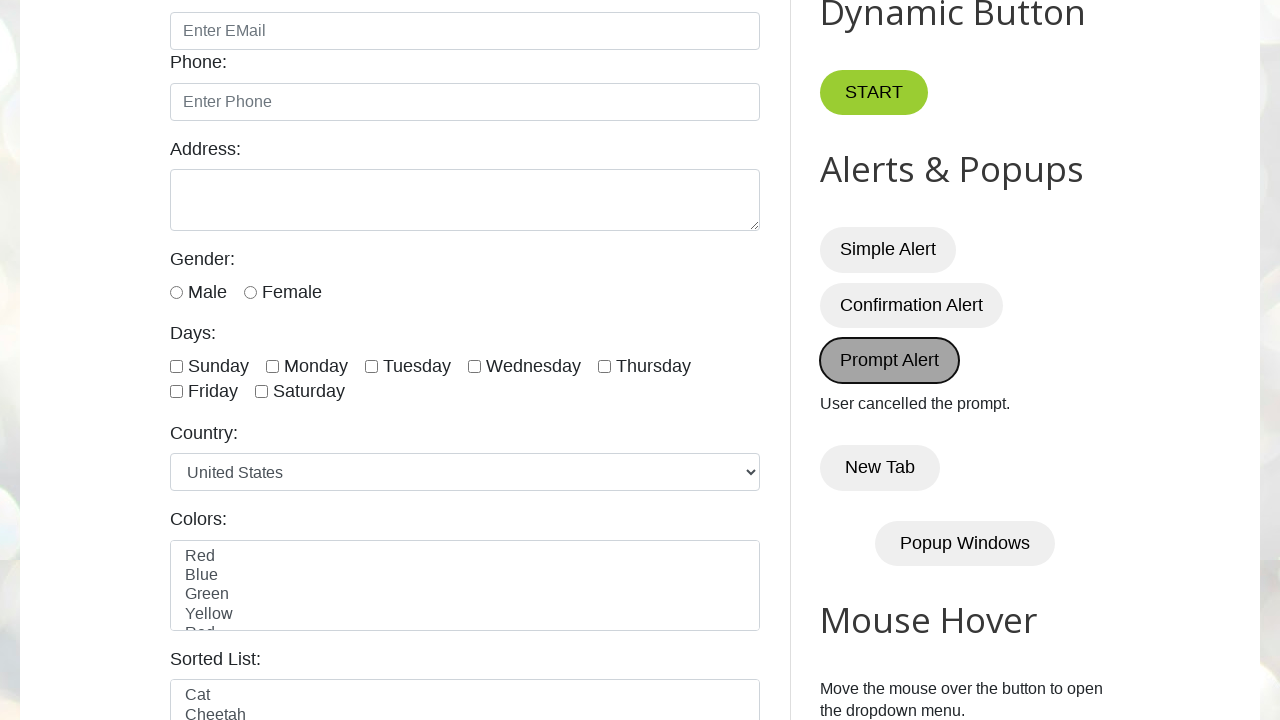

Set up dialog handler to accept prompt with 'Aditya'
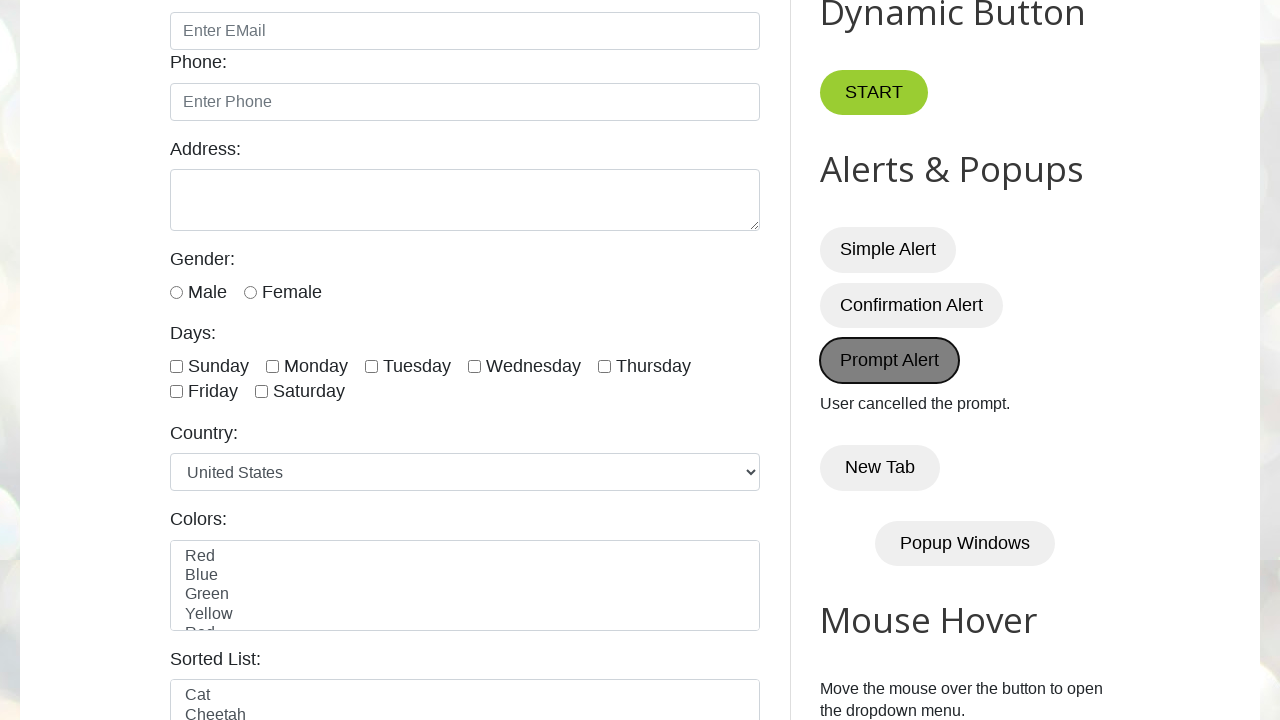

Clicked the prompt alert button to trigger dialog at (890, 360) on xpath=//button[@id='promptBtn']
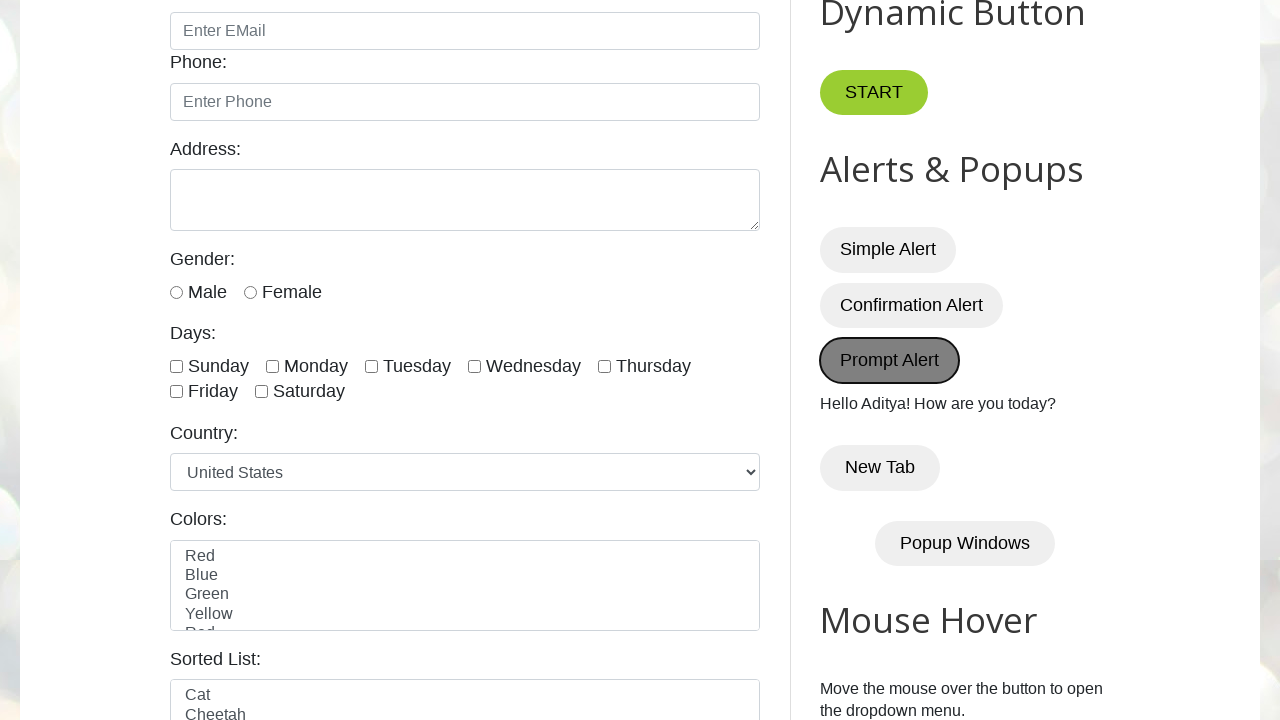

Retrieved text content from demo element
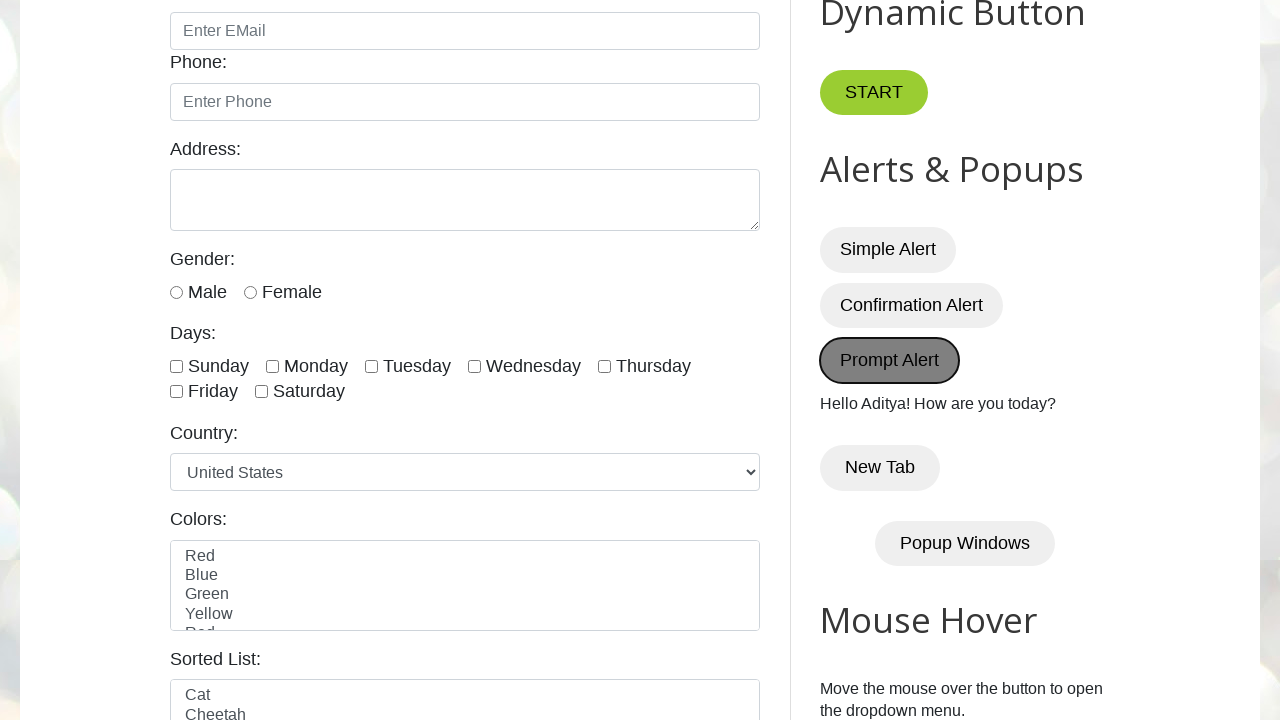

Verified 'Aditya' text appears on page - validation successful
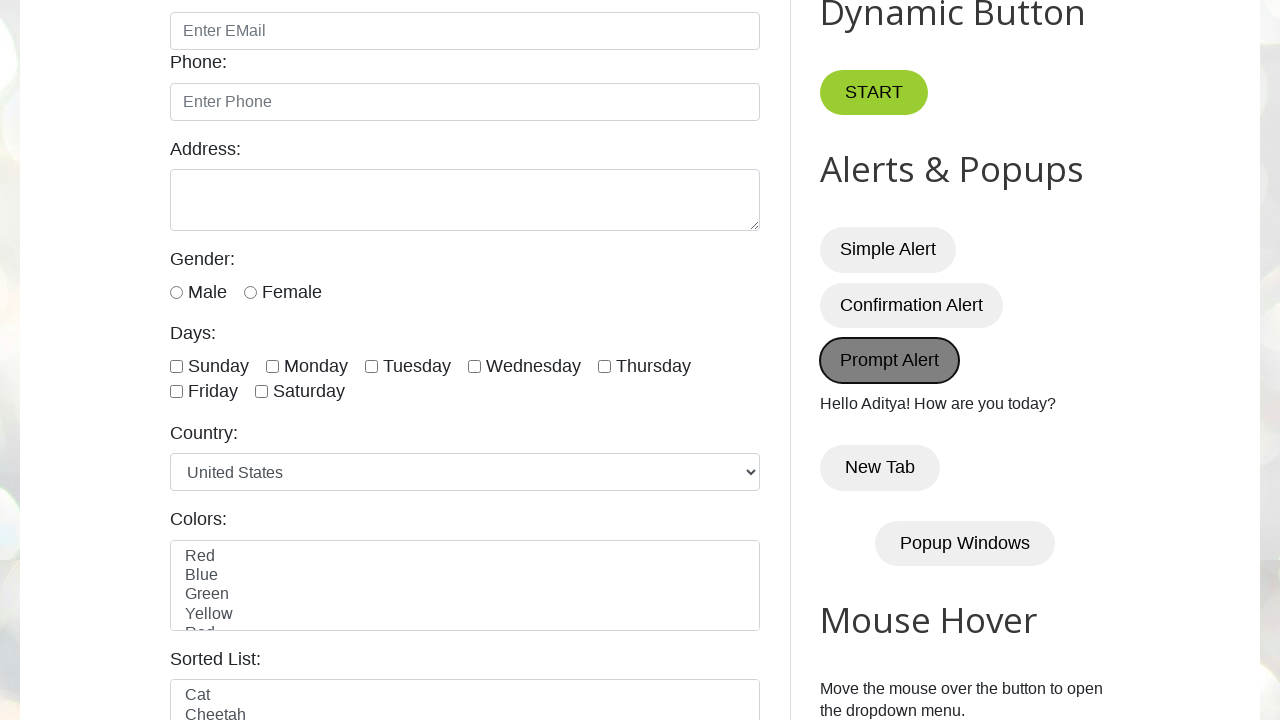

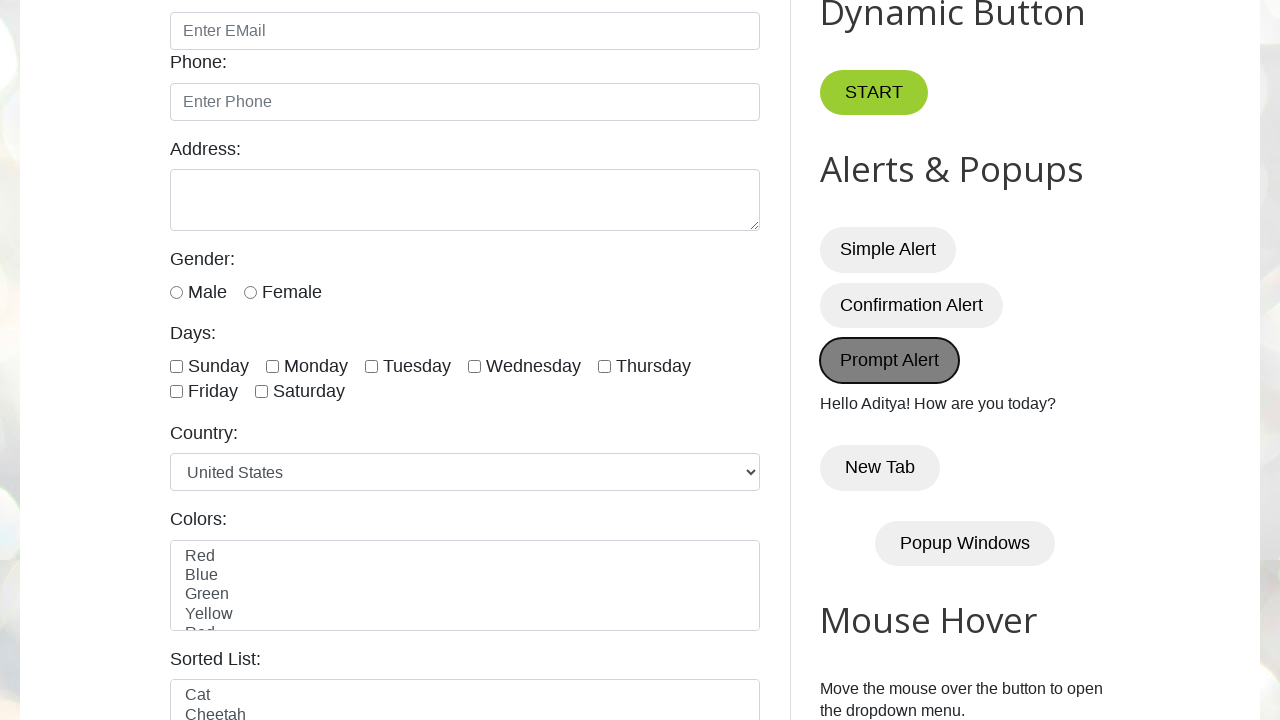